Tests radio button functionality by clicking on each radio button option (Yes, Impressive, No) and verifying their enabled/disabled status

Starting URL: https://demoqa.com/radio-button

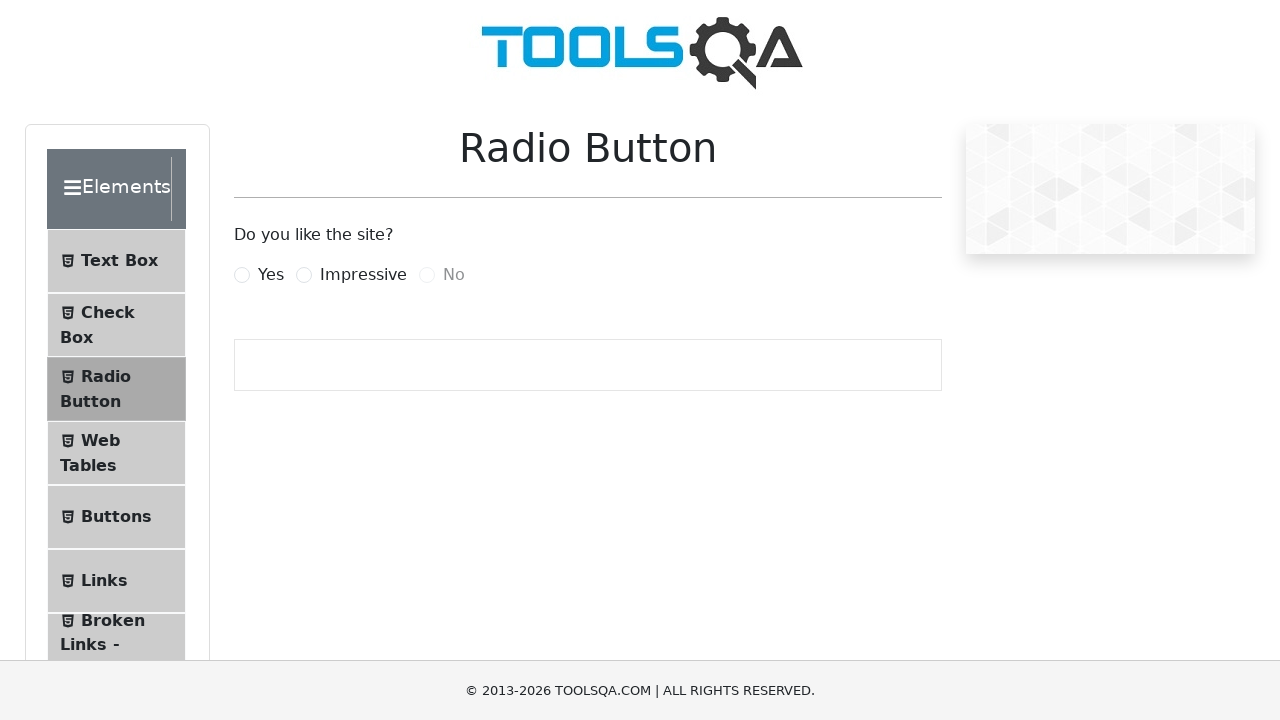

Located 'Yes' radio button element
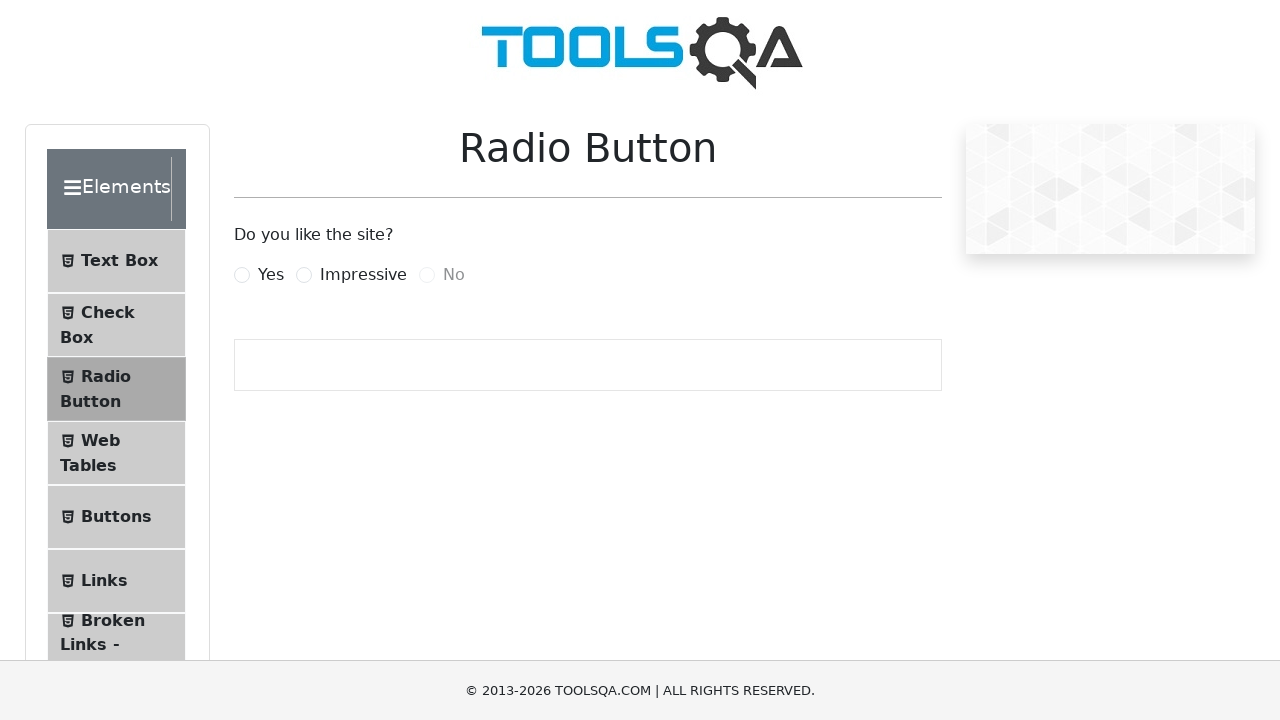

Located 'Impressive' radio button element
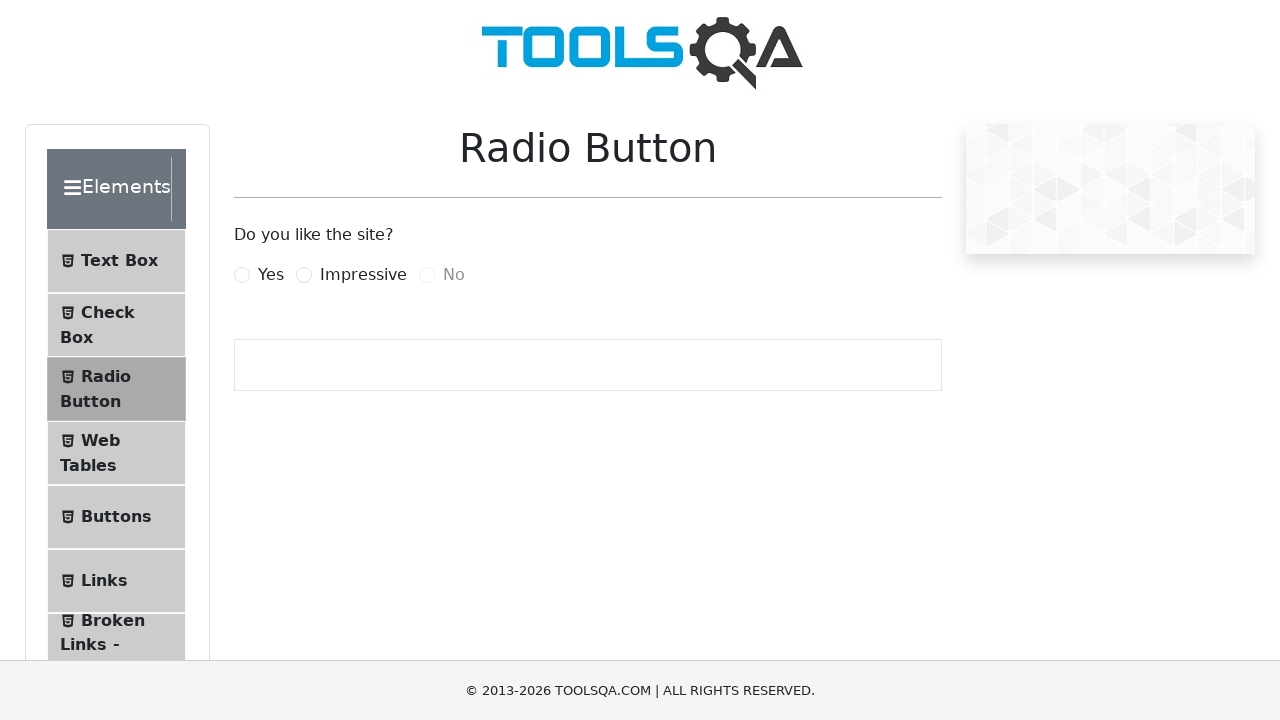

Located 'No' radio button element
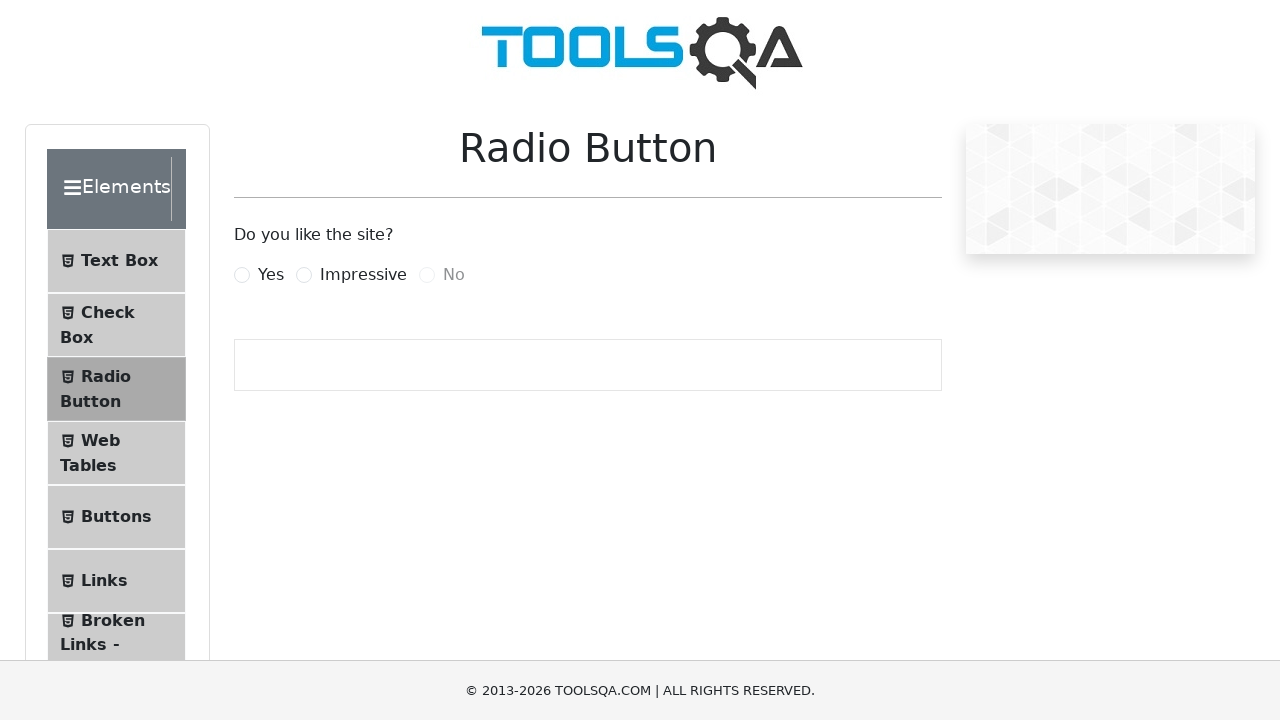

'Yes' radio button is enabled
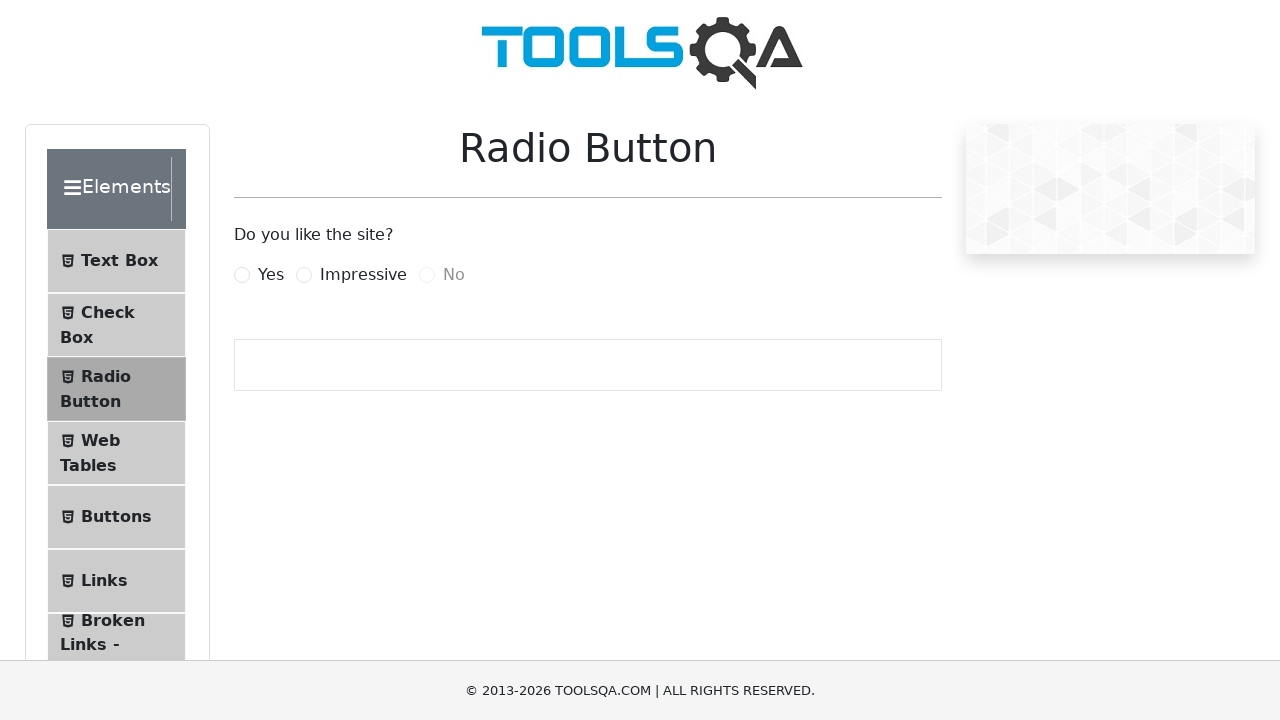

Clicked 'Yes' radio button at (271, 275) on label[for='yesRadio']
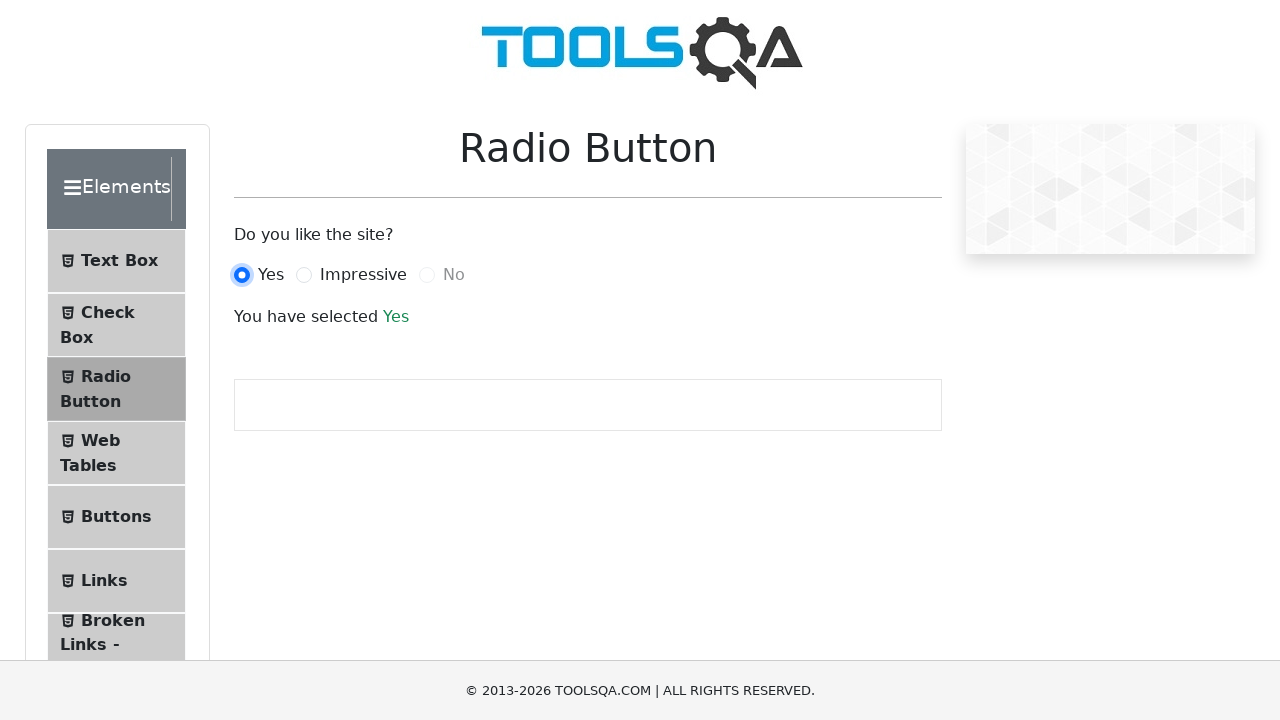

Waited 1 second after clicking 'Yes' radio button
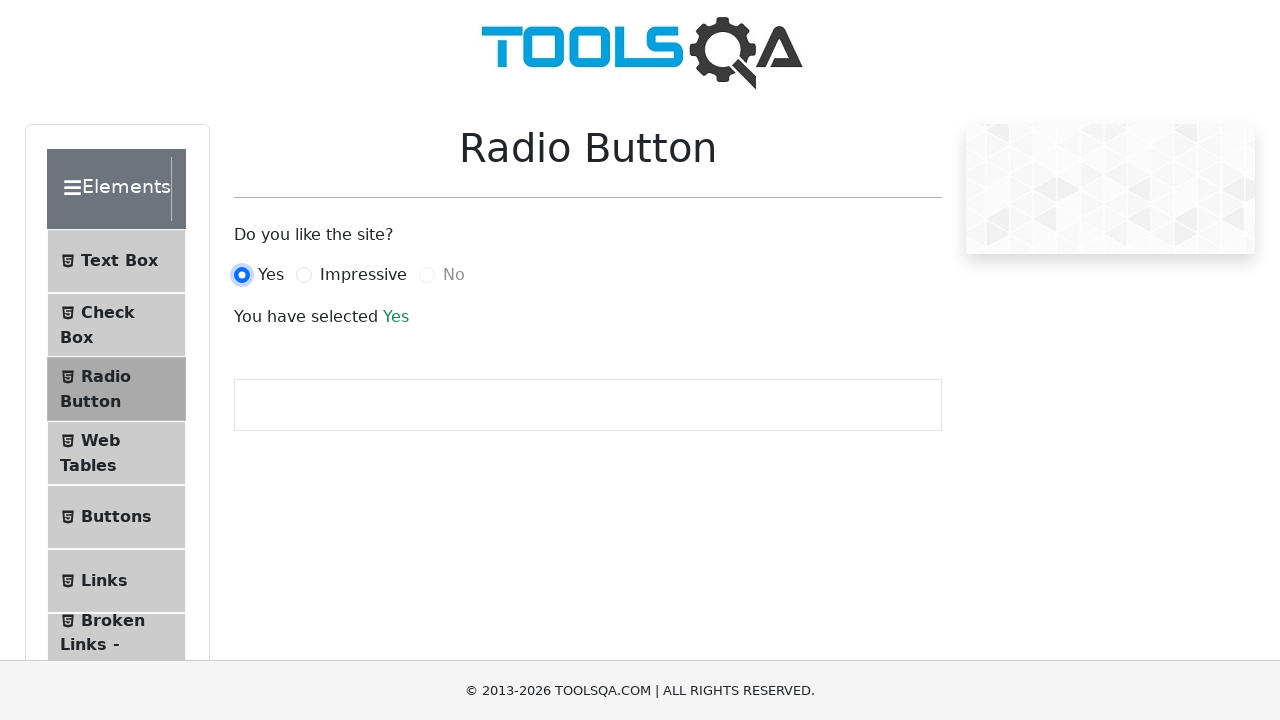

'Impressive' radio button is enabled
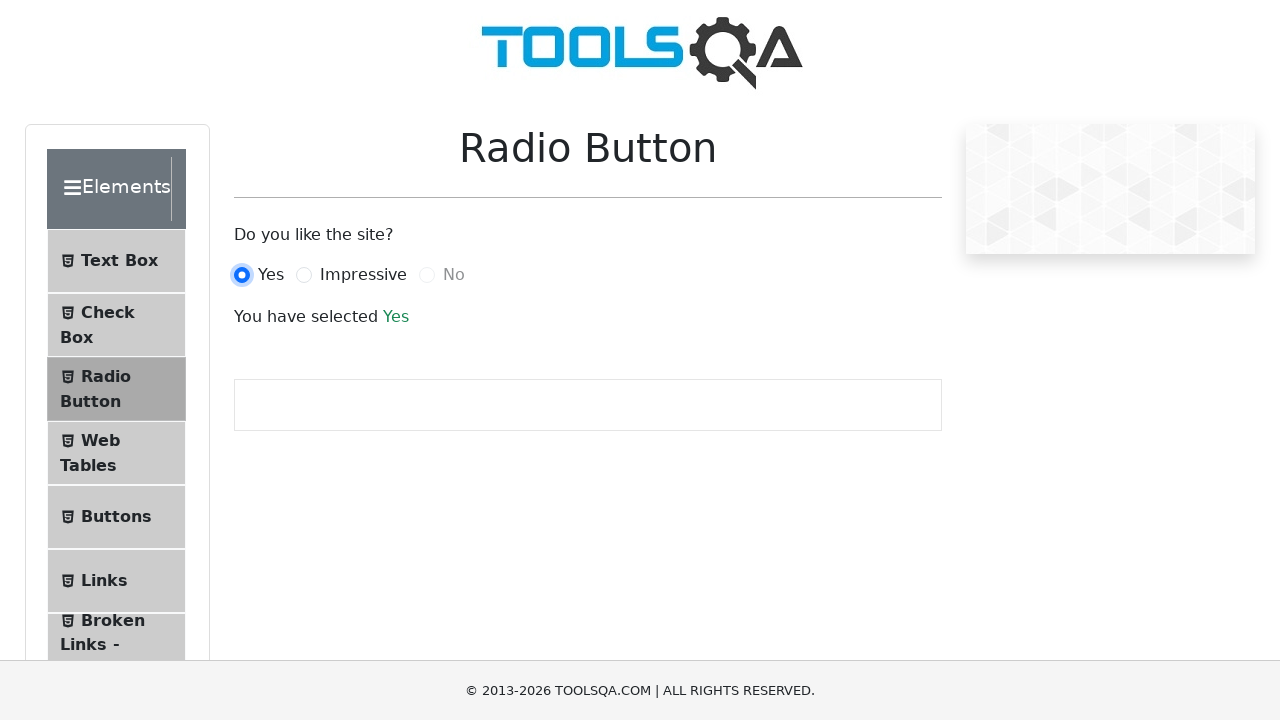

Clicked 'Impressive' radio button at (363, 275) on label[for='impressiveRadio']
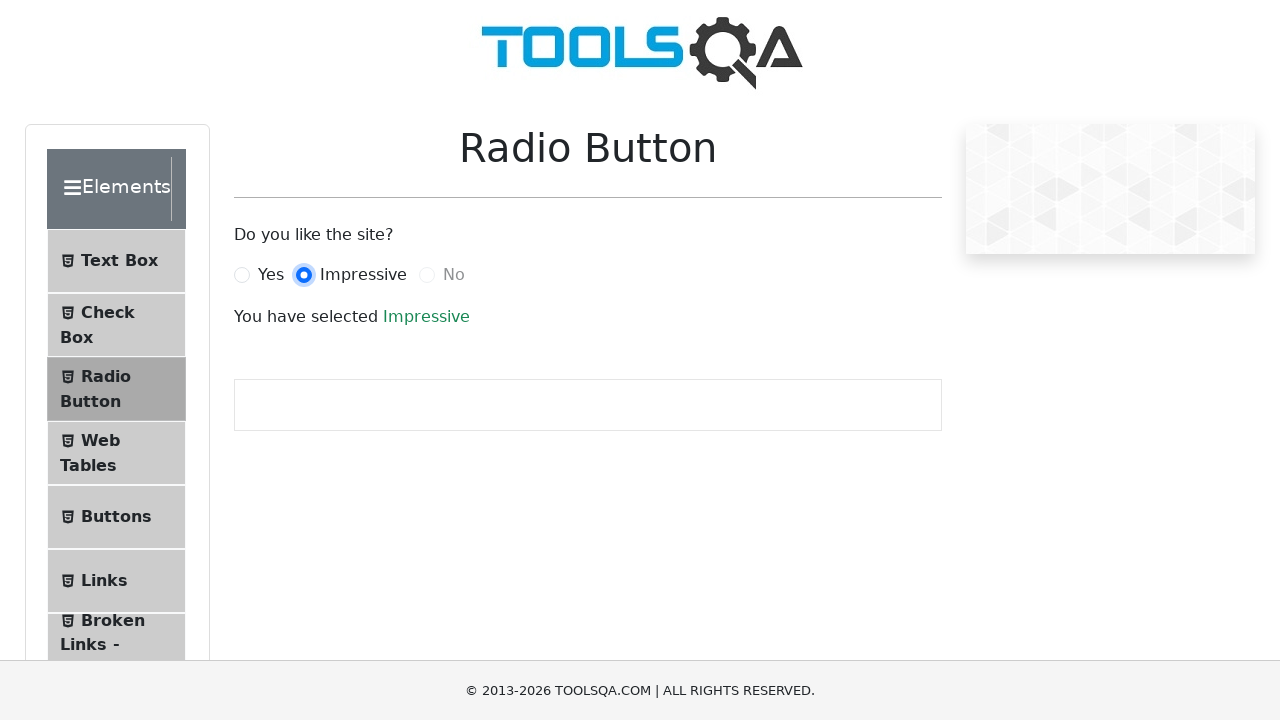

Waited 1 second after clicking 'Impressive' radio button
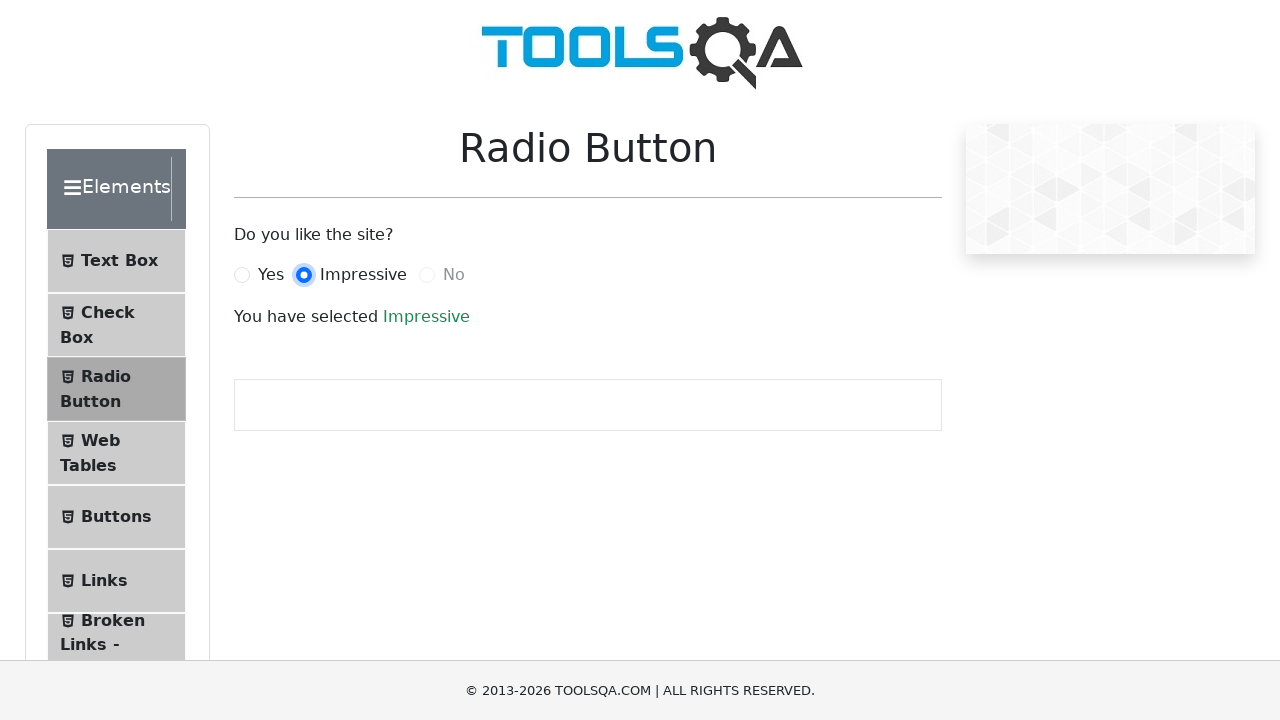

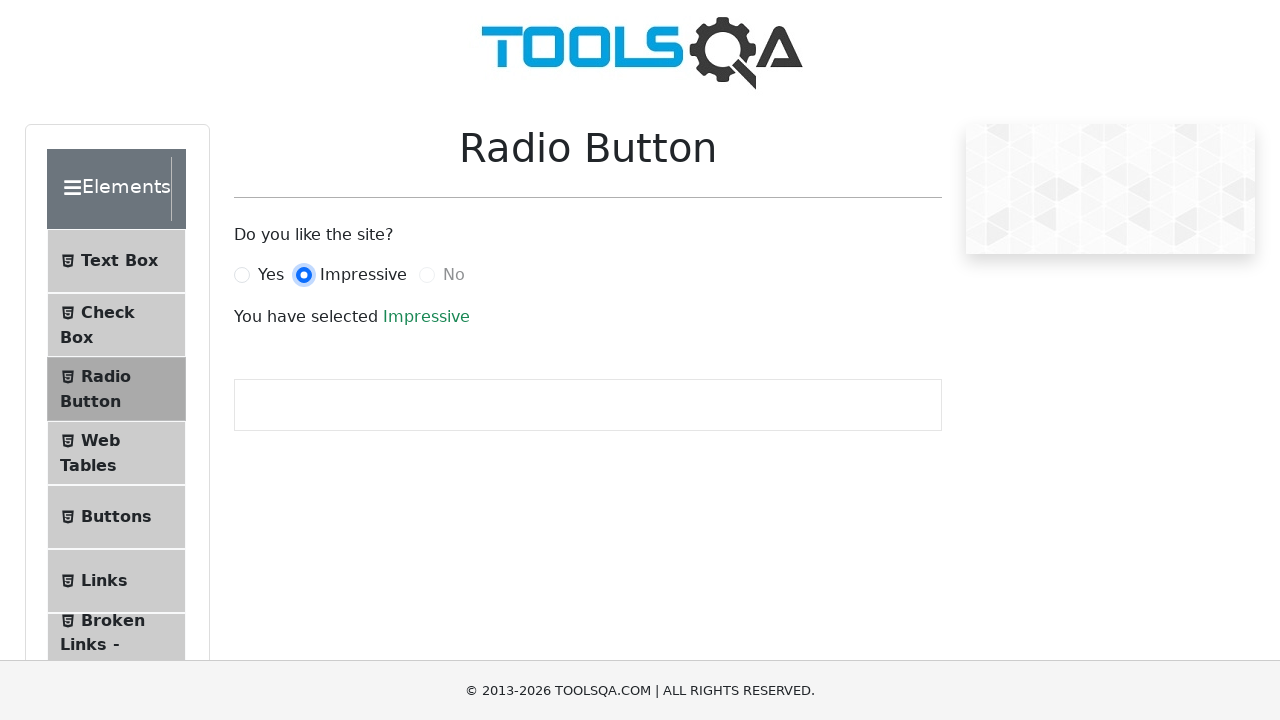